Navigates to the CKEditor page through dropdown menus

Starting URL: https://demo.automationtesting.in/Register.html

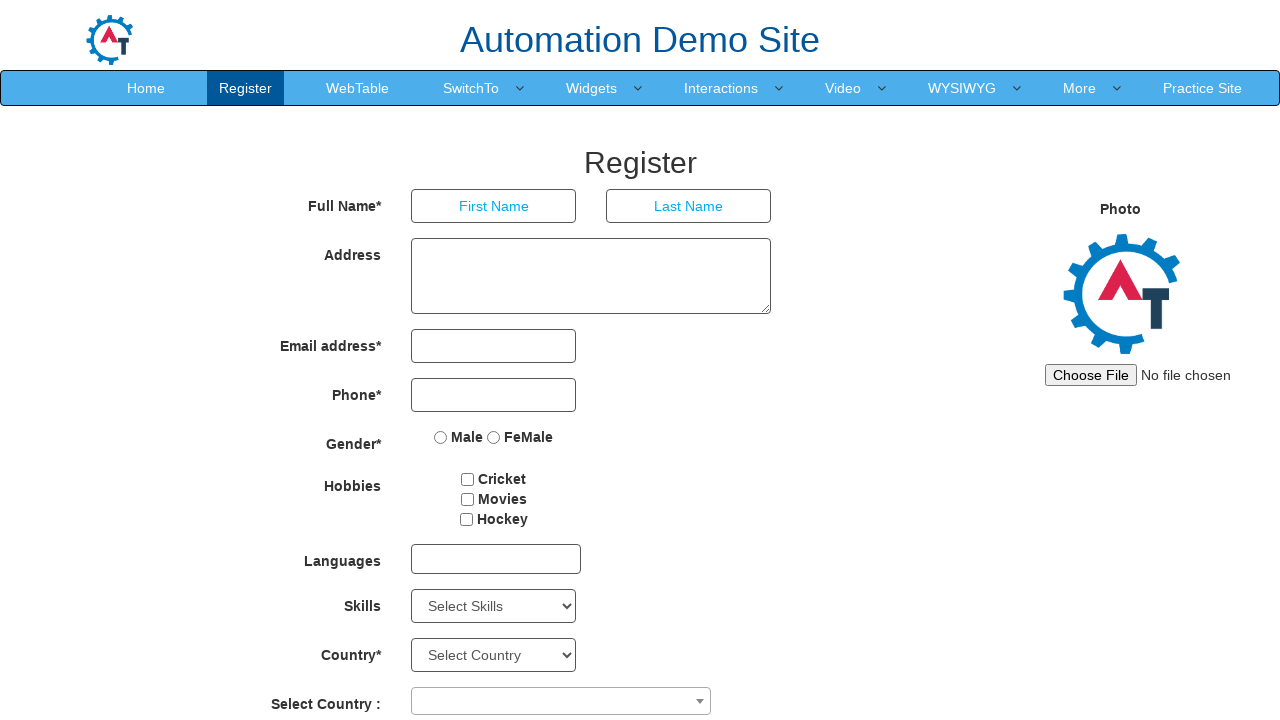

Clicked on the dropdown menu in navigation bar at (962, 88) on #header > nav > div > div.navbar-collapse.collapse.navbar-right > ul > li:nth-ch
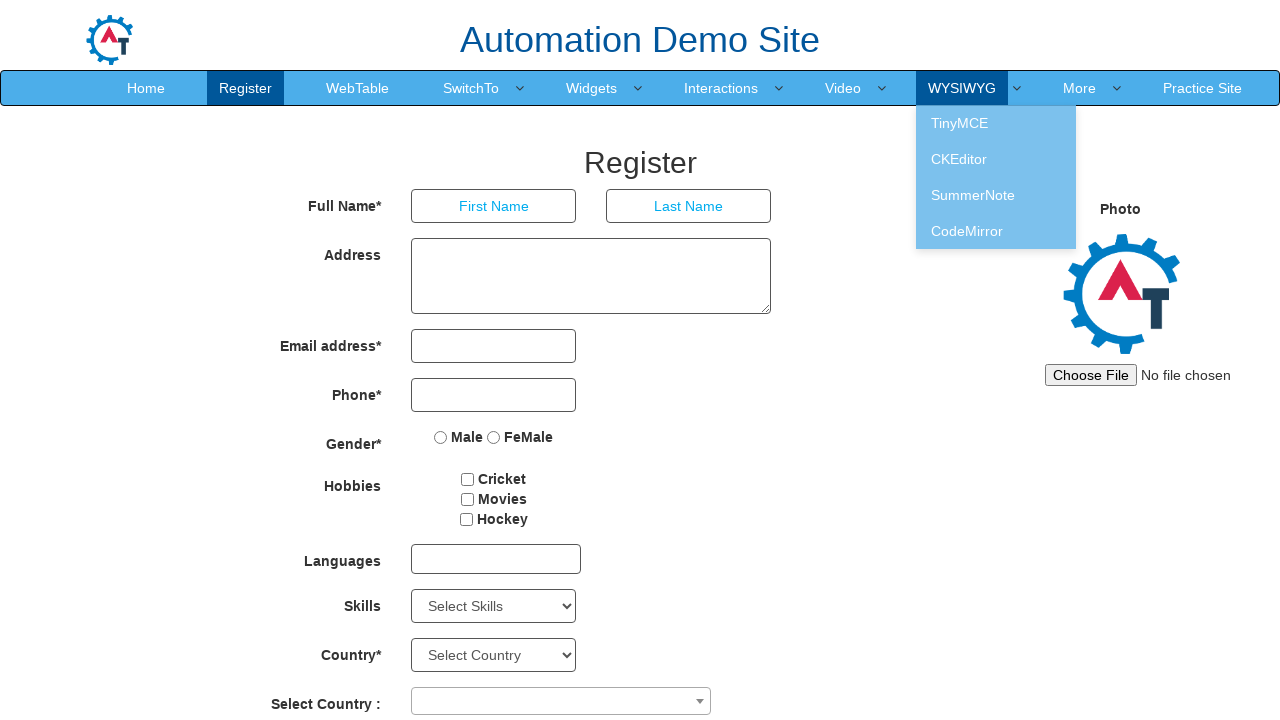

Clicked on CKEditor menu item from dropdown at (996, 159) on #header > nav > div > div.navbar-collapse.collapse.navbar-right > ul > li.dropdo
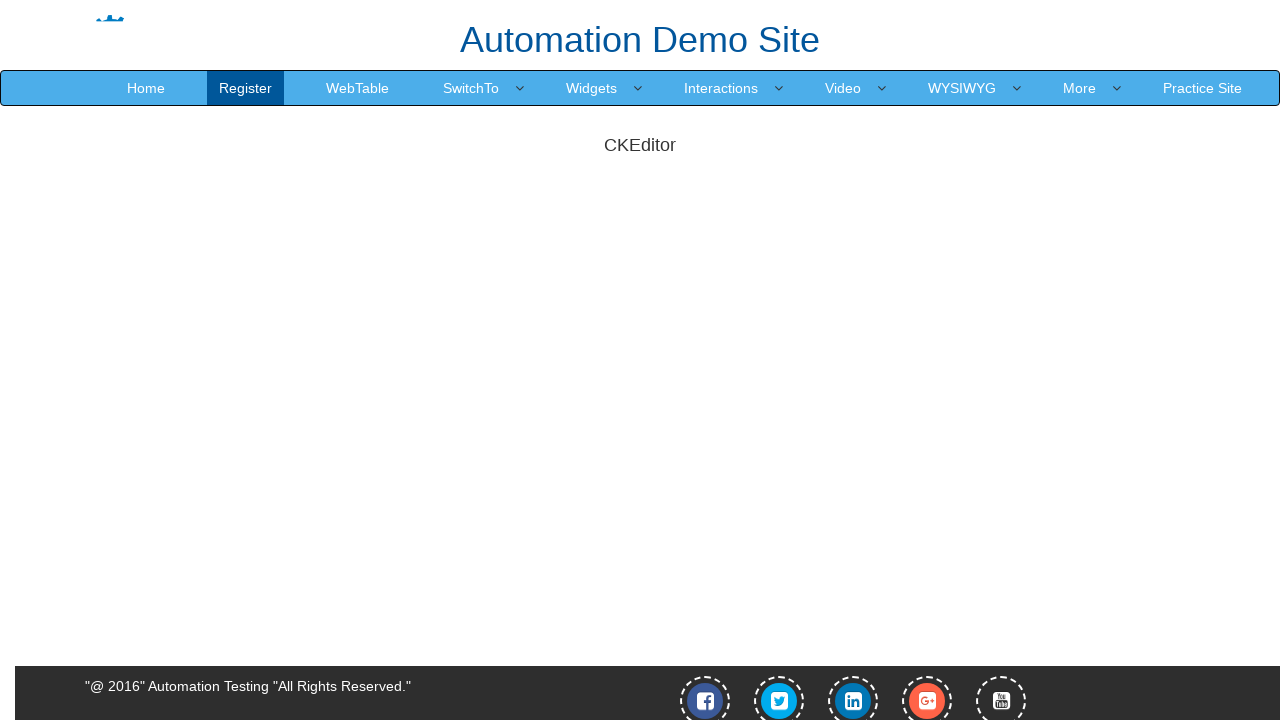

Waited for CKEditor page to load
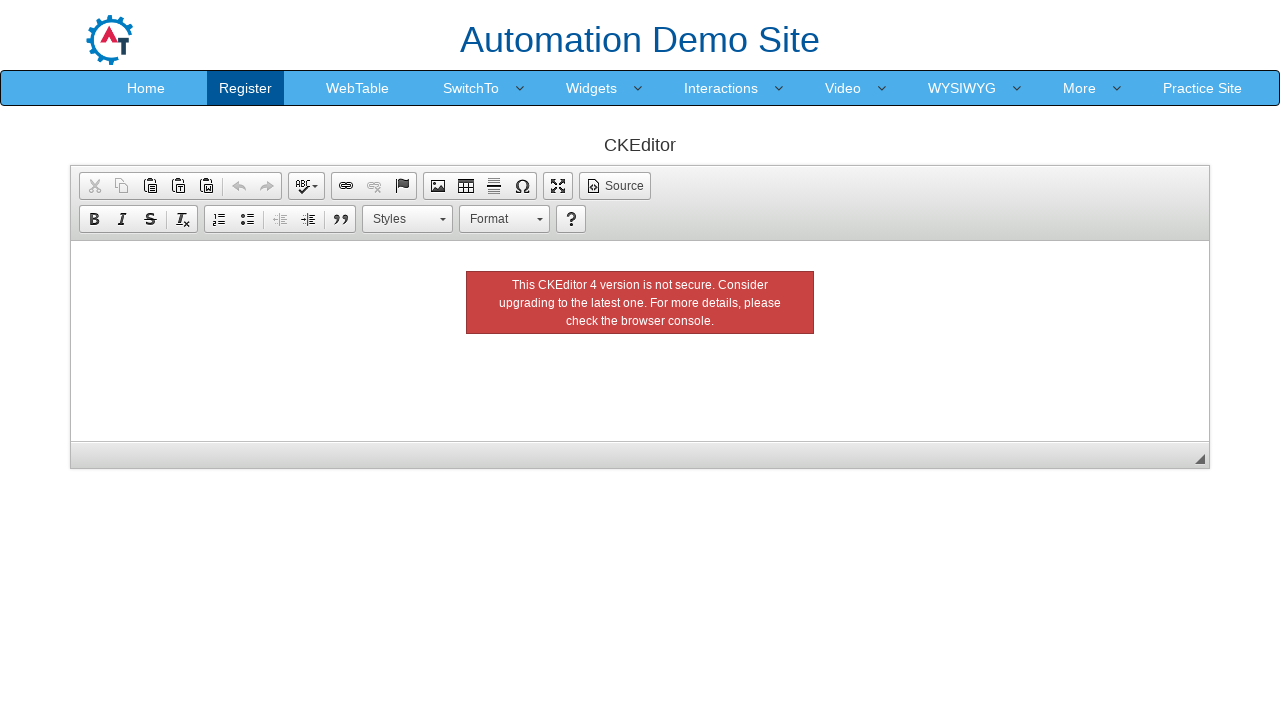

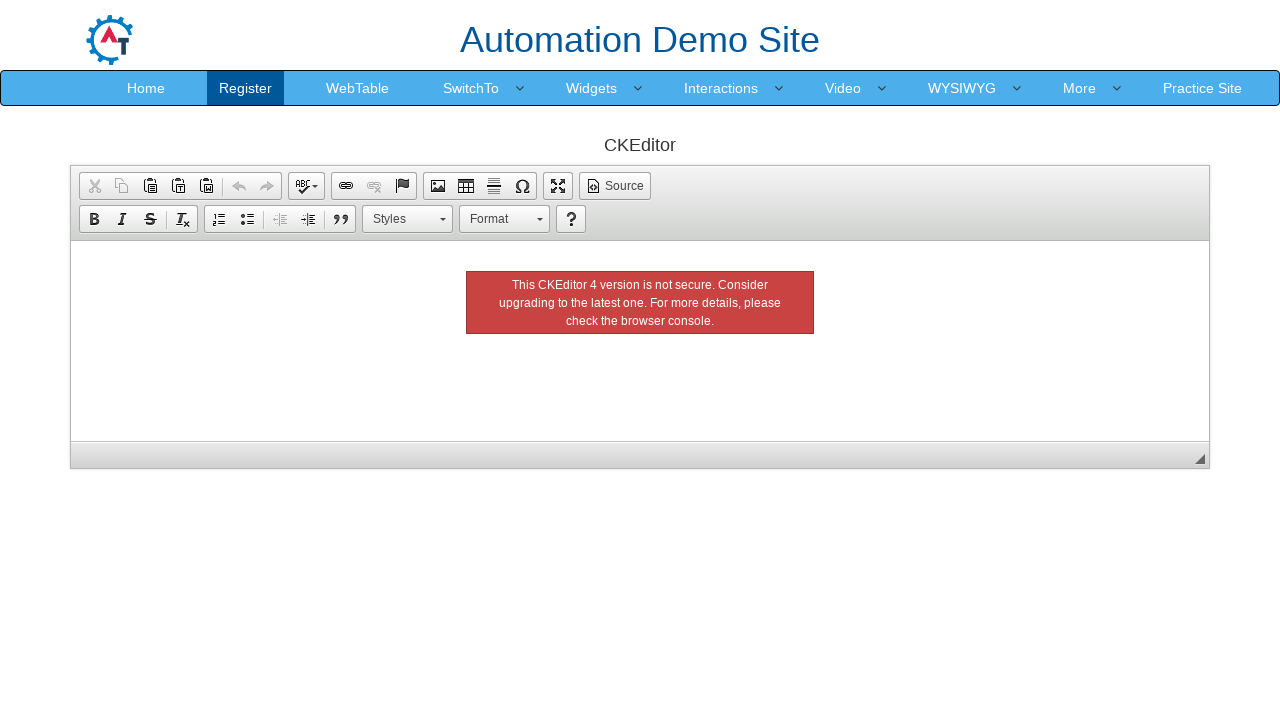